Tests notification message functionality by clicking a link and verifying that a notification message appears

Starting URL: http://the-internet.herokuapp.com/notification_message_rendered

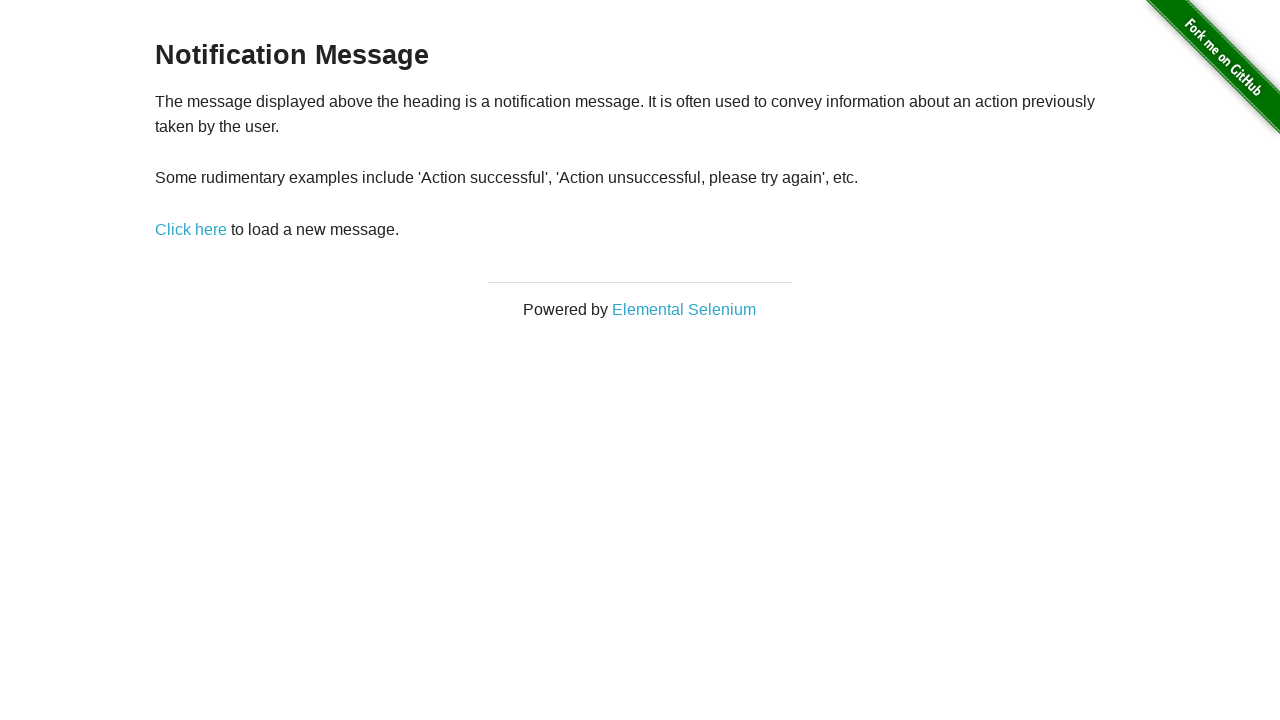

Clicked notification message link at (191, 229) on xpath=//a[contains(@href, '/notification_message')]
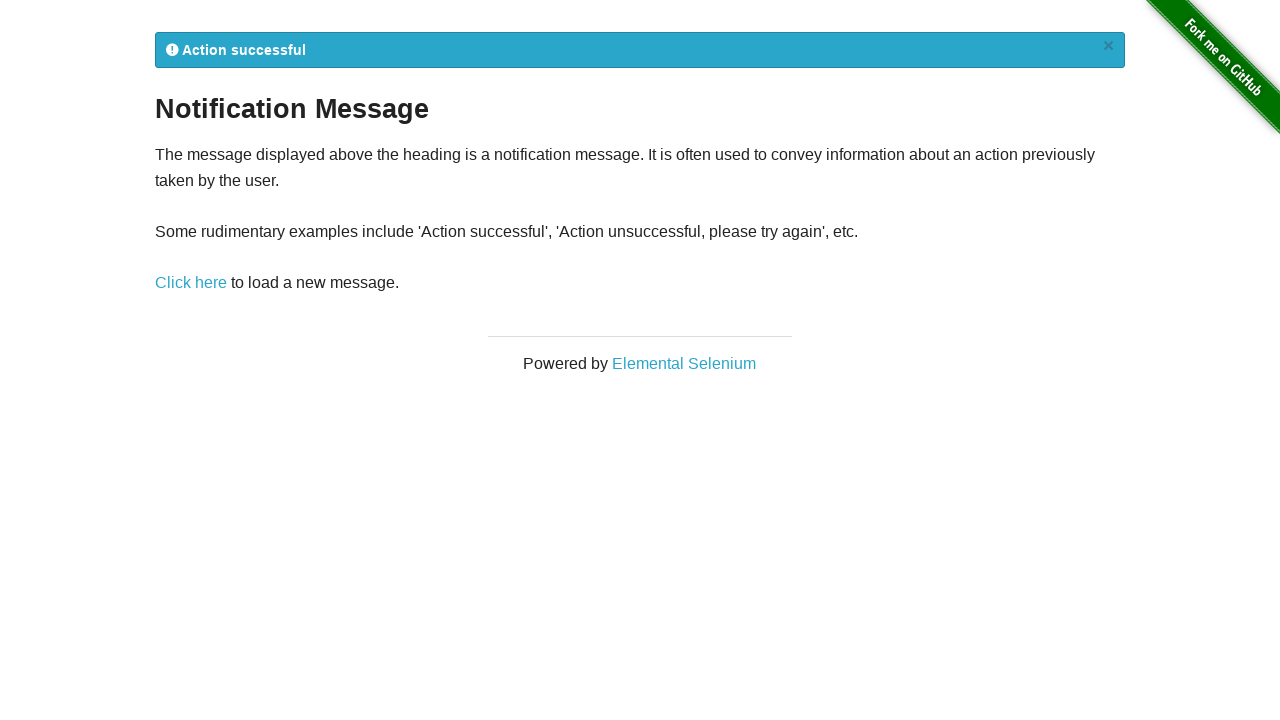

Notification message appeared
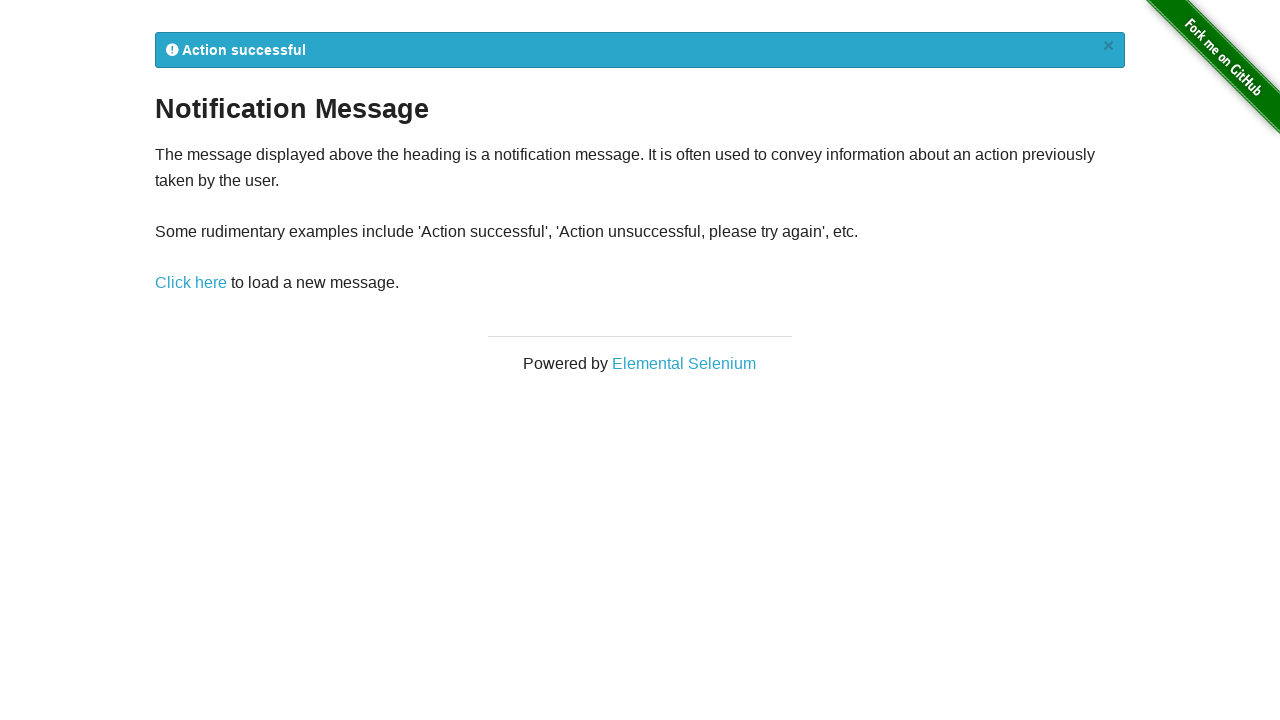

Retrieved notification message text
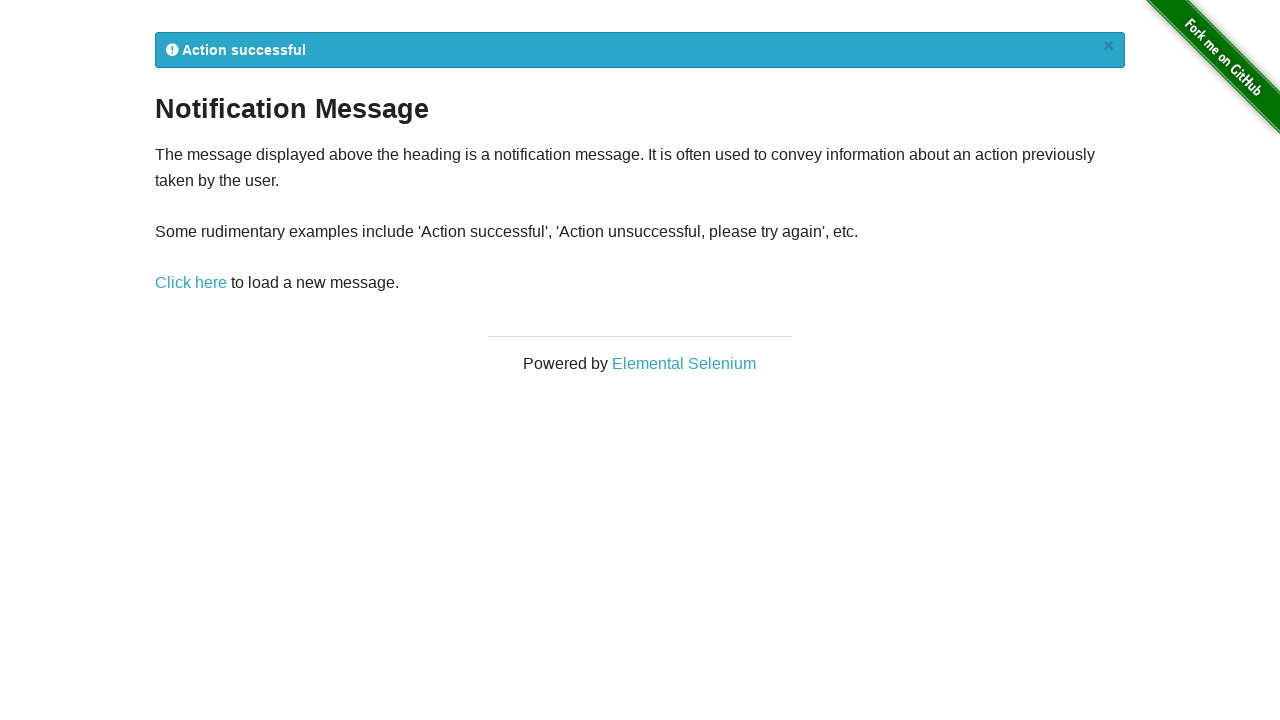

Verified notification message contains 'Action' and either 'successful' or 'unsuccesful'
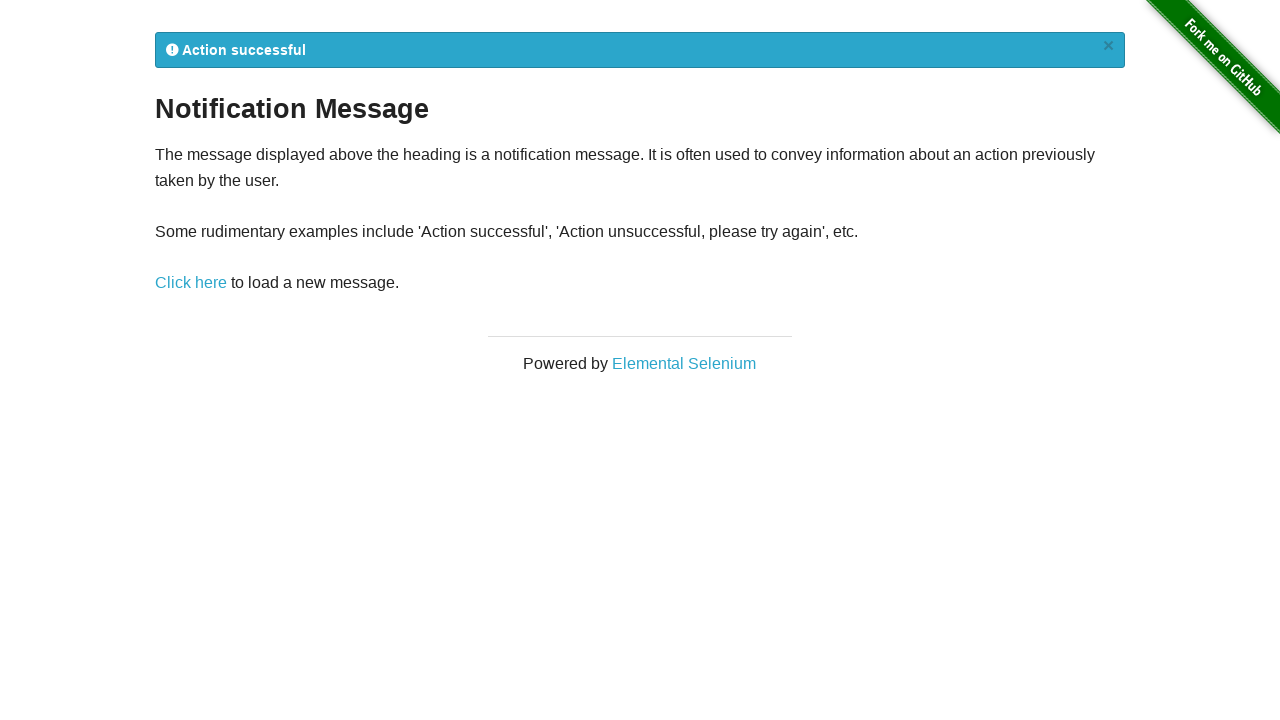

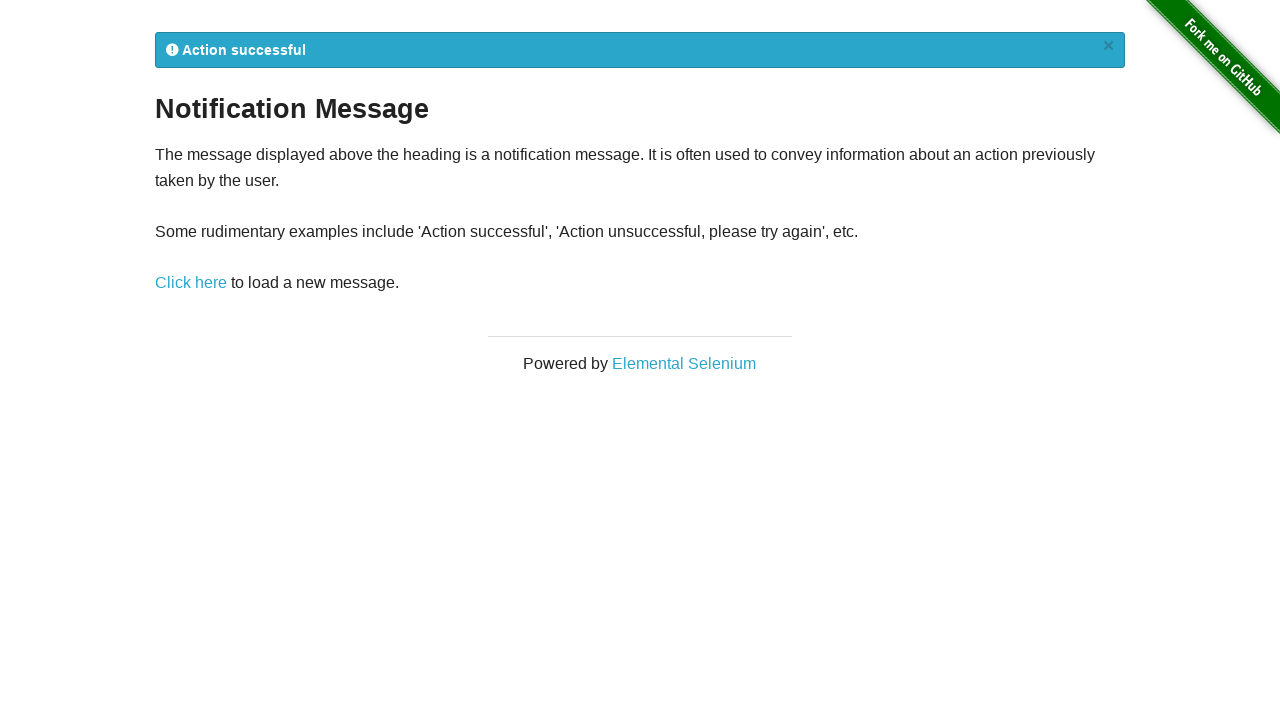